Tests calendar date picker functionality by clicking on the date picker, selecting a month (November), selecting a year (2022), and choosing a specific day (3rd)

Starting URL: https://www.hyrtutorials.com/p/calendar-practice.html

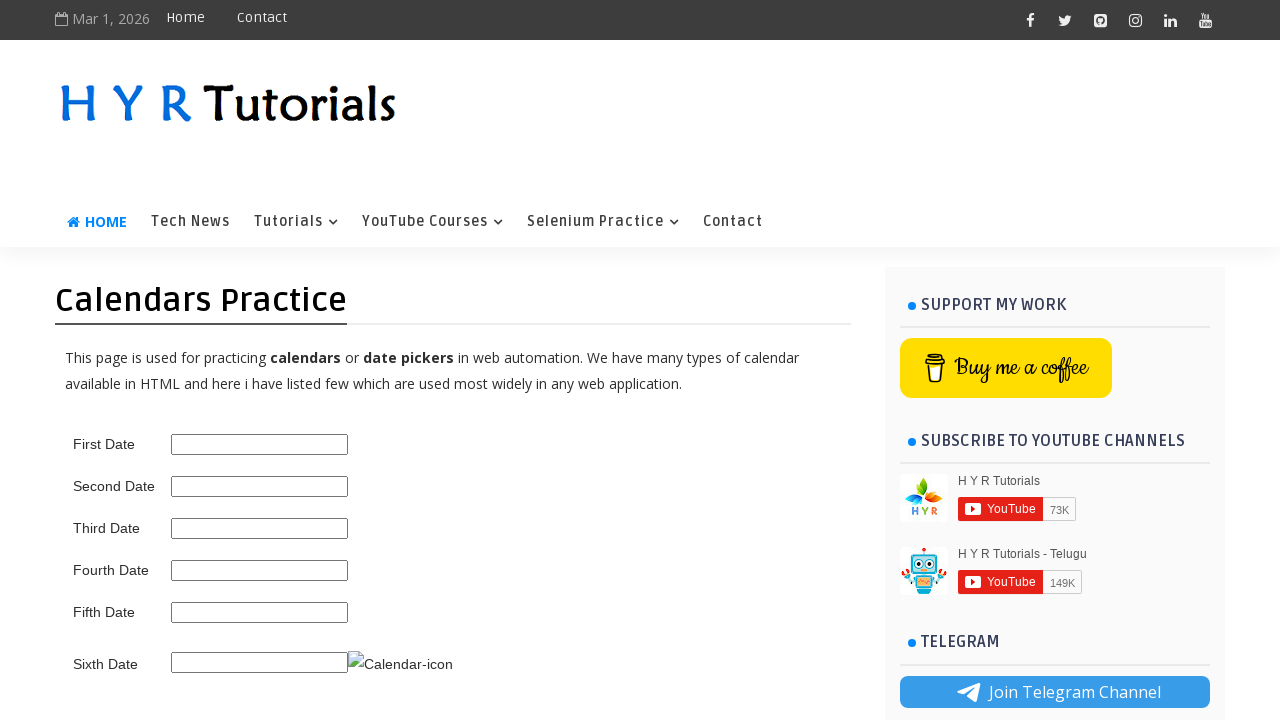

Clicked on the date picker input to open calendar at (260, 528) on input#third_date_picker
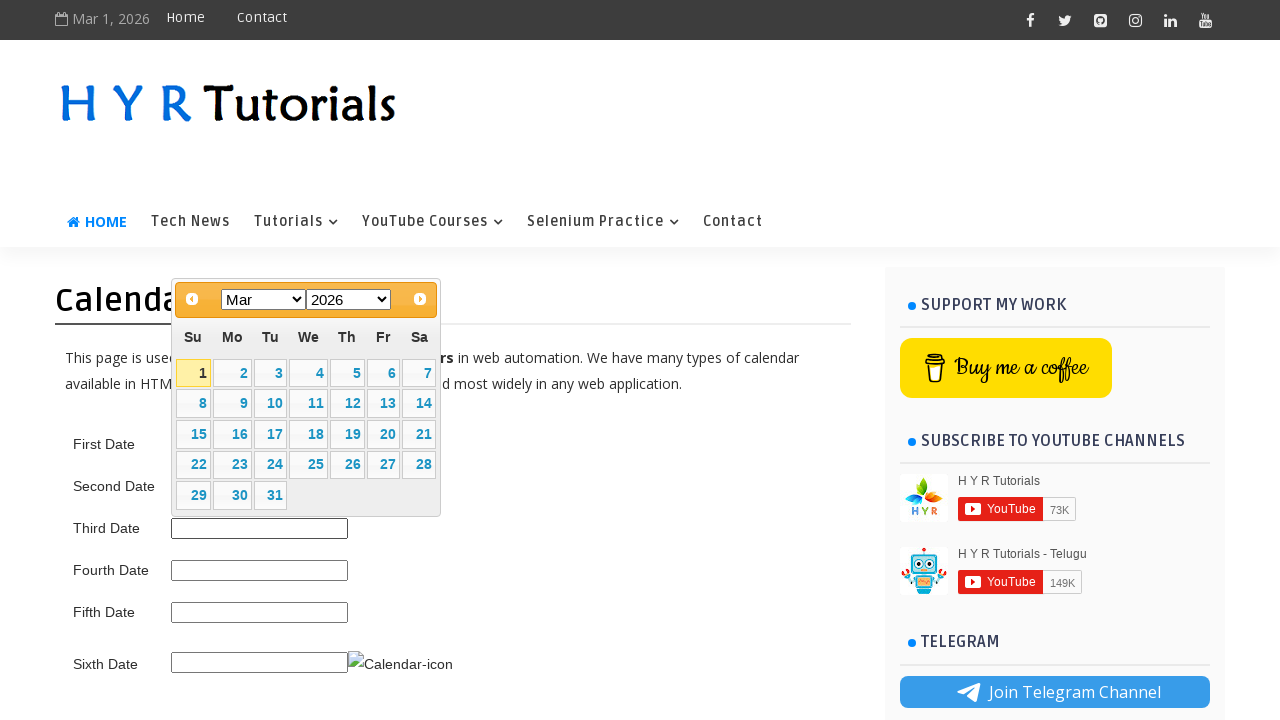

Selected November from the month dropdown on select.ui-datepicker-month
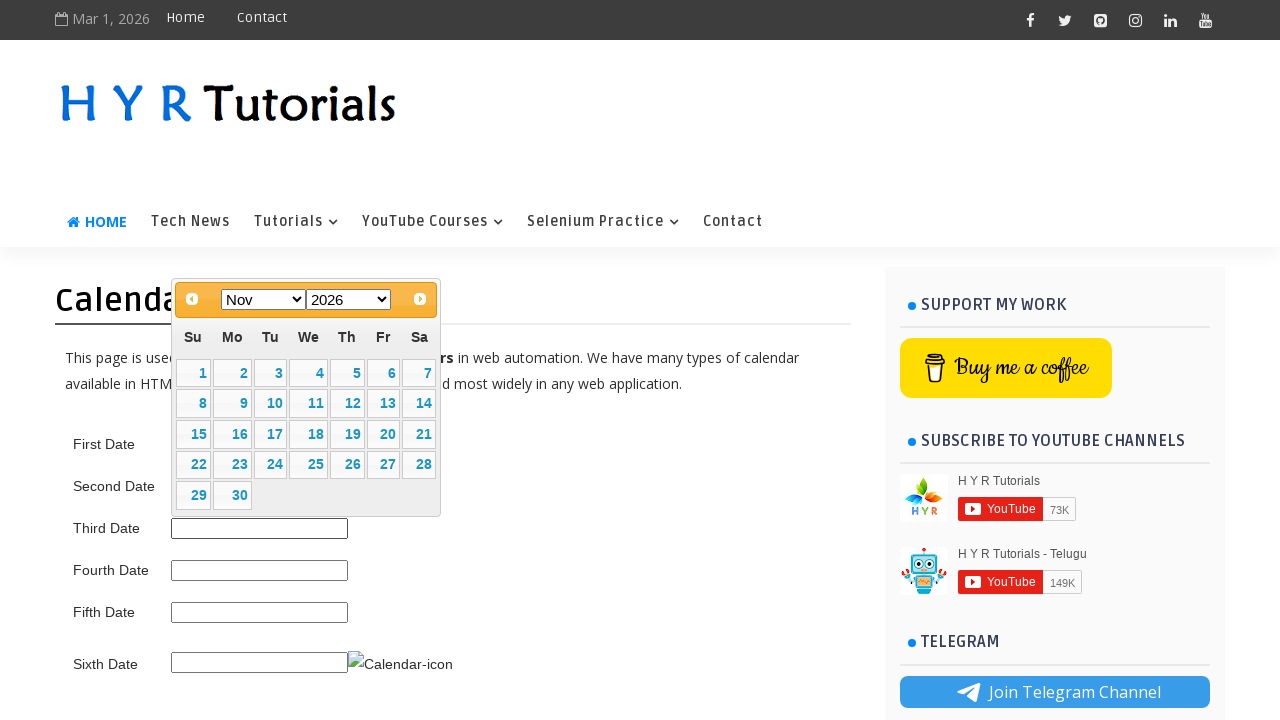

Selected 2022 from the year dropdown on select.ui-datepicker-year
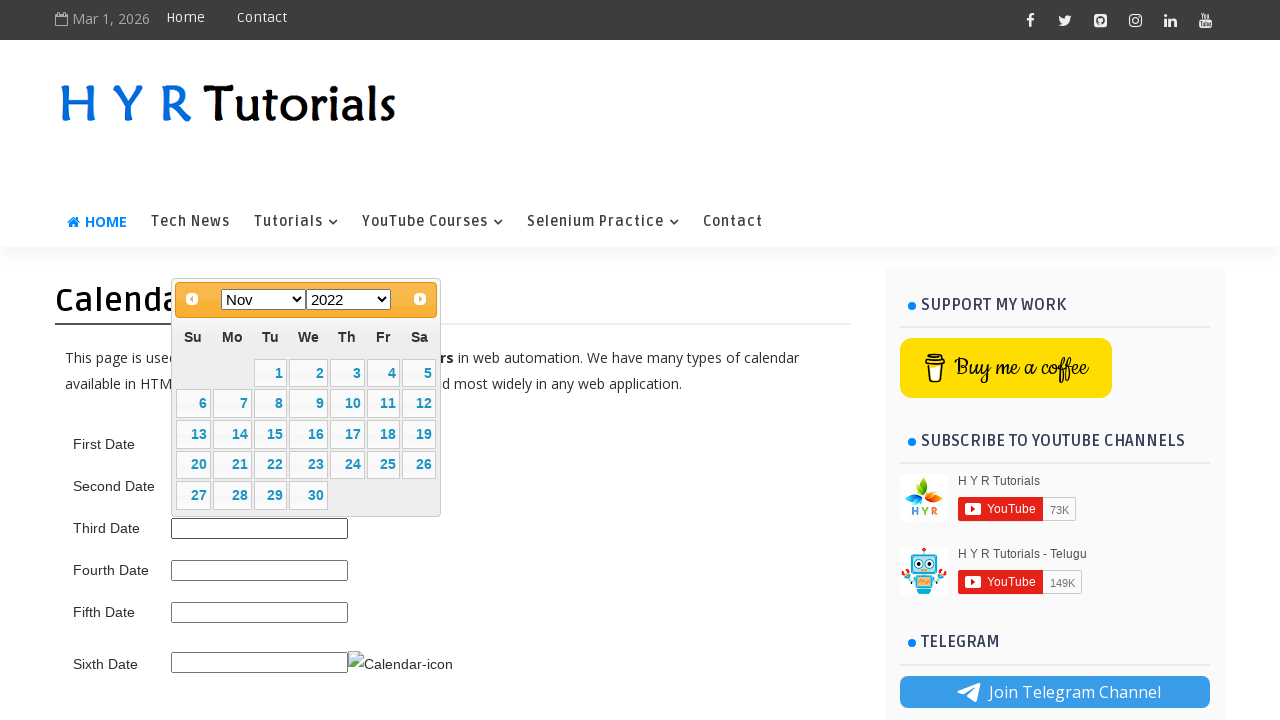

Clicked on day 3 in the calendar table at (347, 373) on table.ui-datepicker-calendar a:text('3')
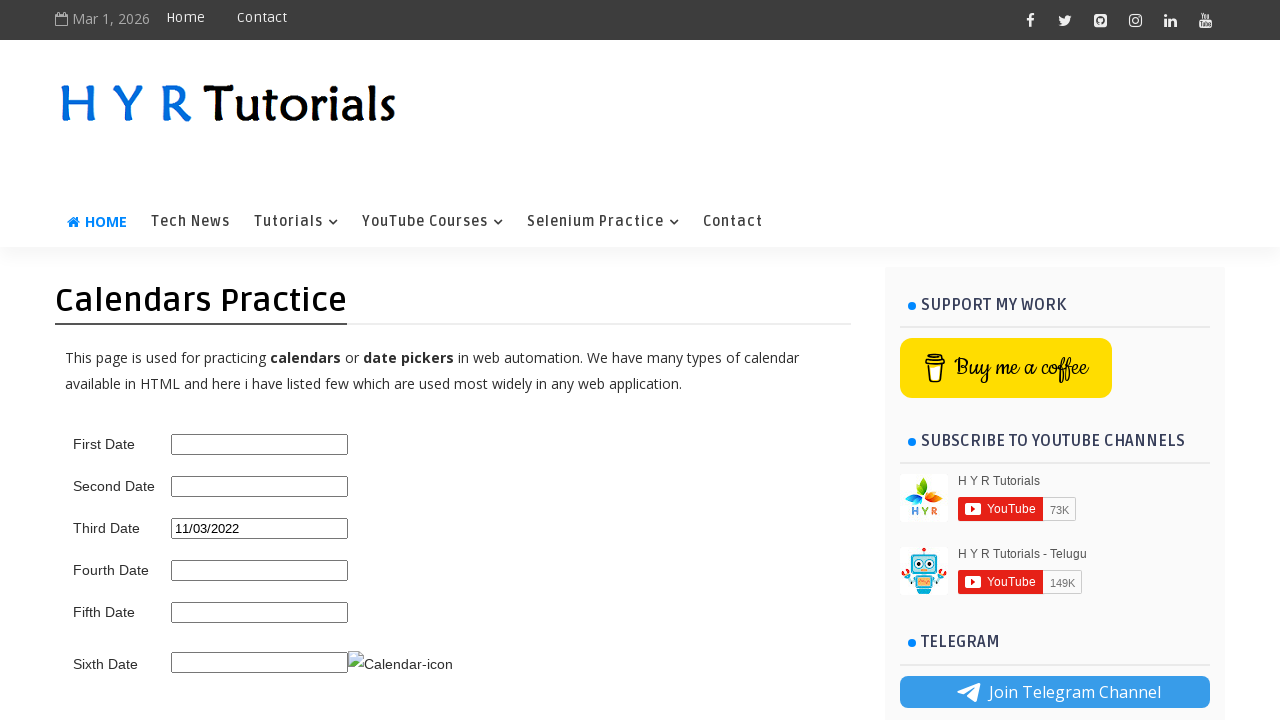

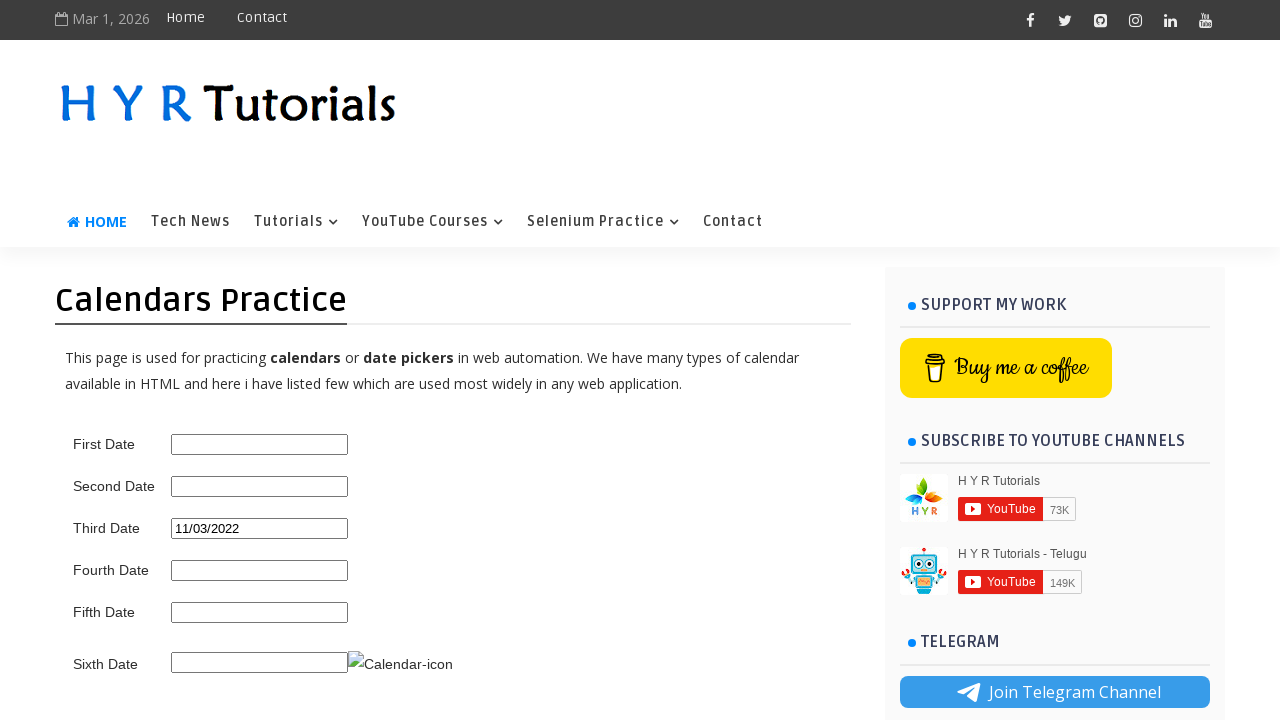